Tests Bootstrap modal functionality by launching a static backdrop modal, clicking the "Understood" button, and then closing the modal using the Close button.

Starting URL: https://getbootstrap.com/docs/5.3/components/modal/

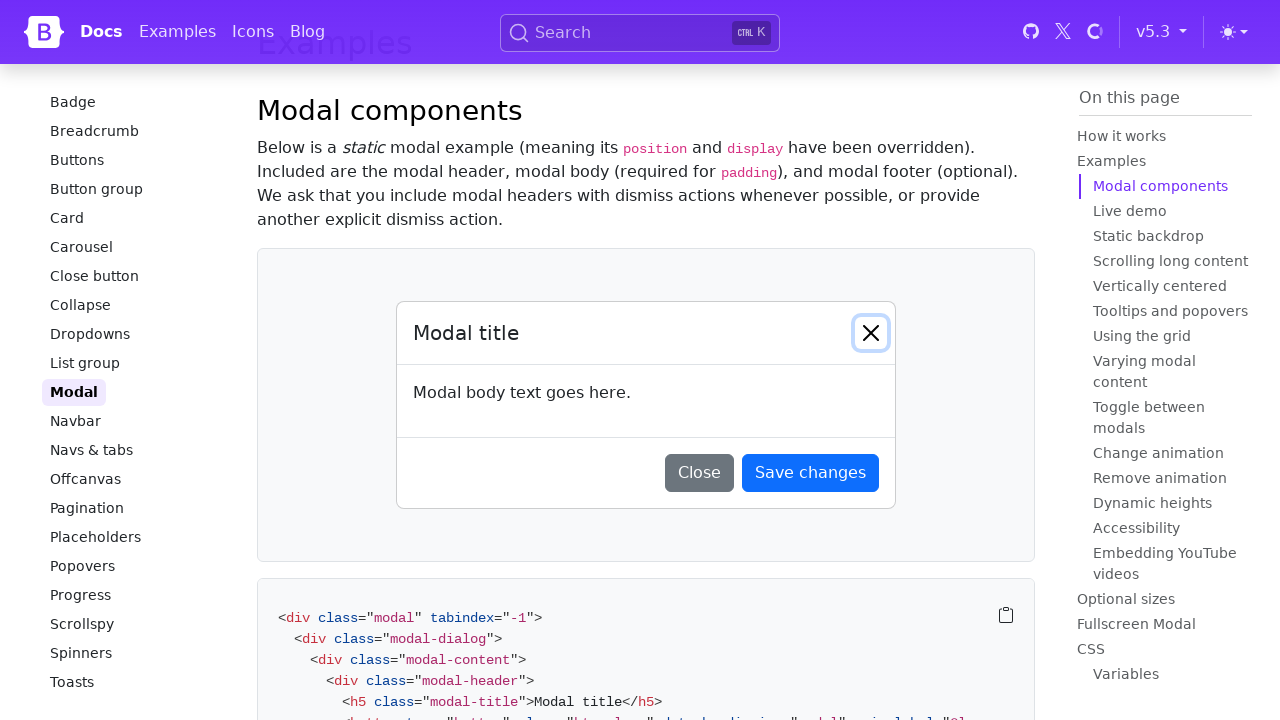

Clicked button to launch static backdrop modal at (418, 350) on internal:role=button[name="Launch static backdrop modal"i]
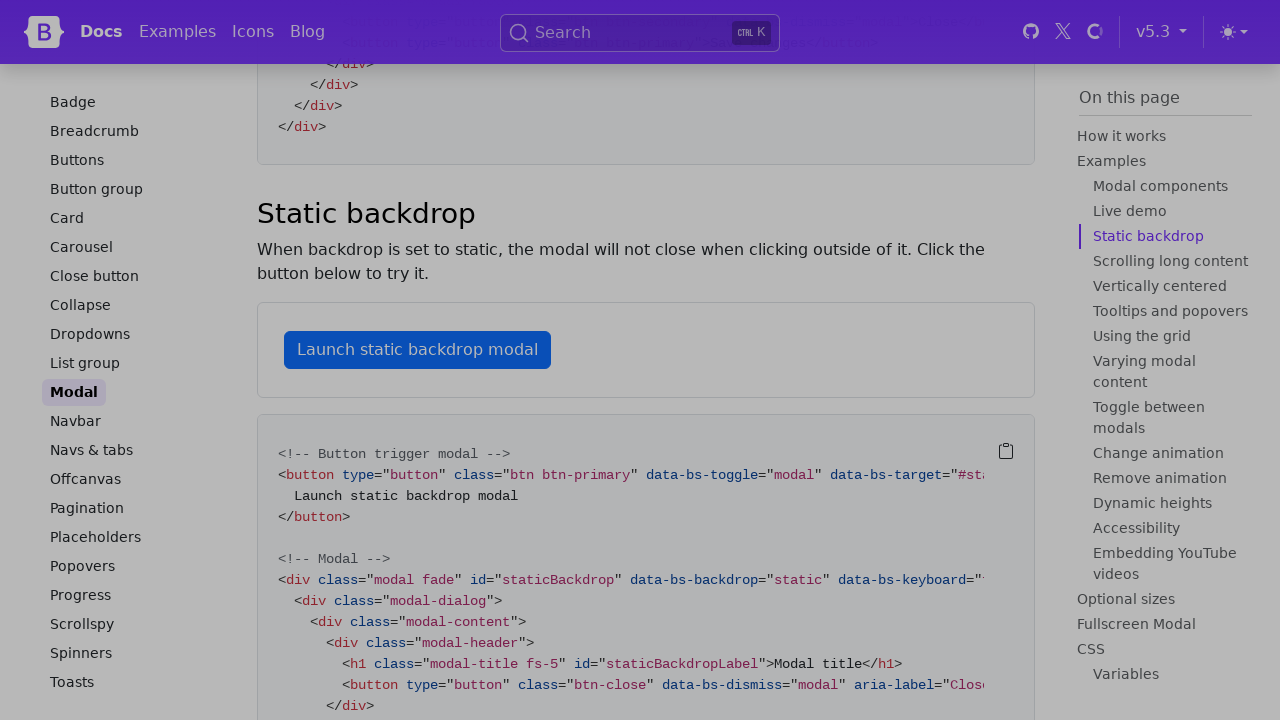

Clicked 'Understood' button in the modal at (814, 224) on internal:role=button[name="Understood"i]
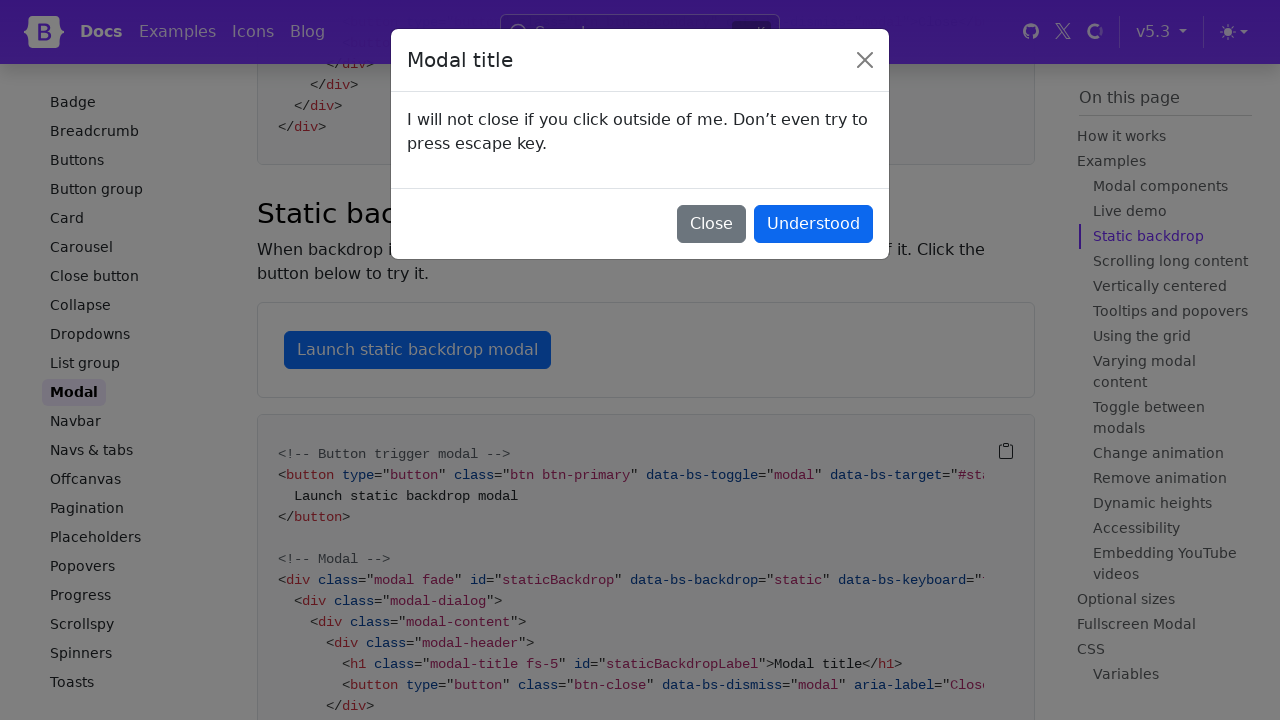

Closed the modal using the Close button at (712, 224) on internal:role=dialog[name="Modal title"i] >> internal:role=button[name="Close"i]
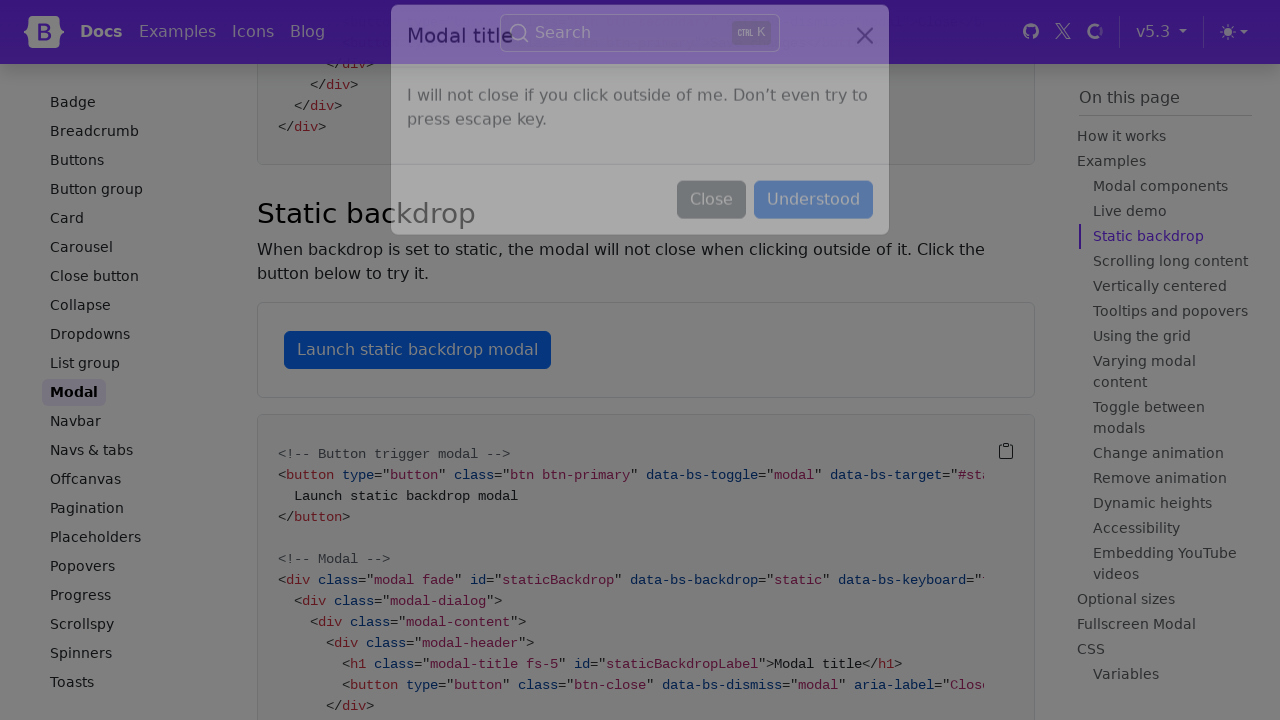

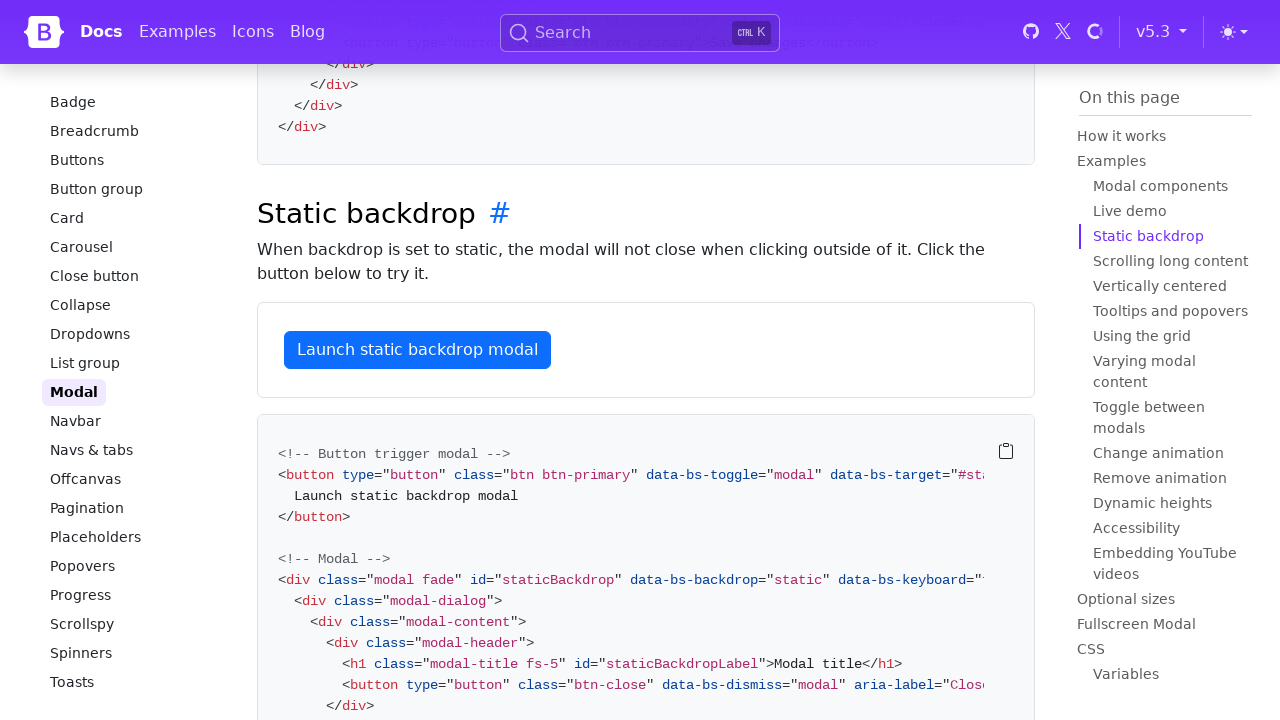